Tests jQuery UI draggable functionality by dragging an element to a new position

Starting URL: https://jqueryui.com/draggable/

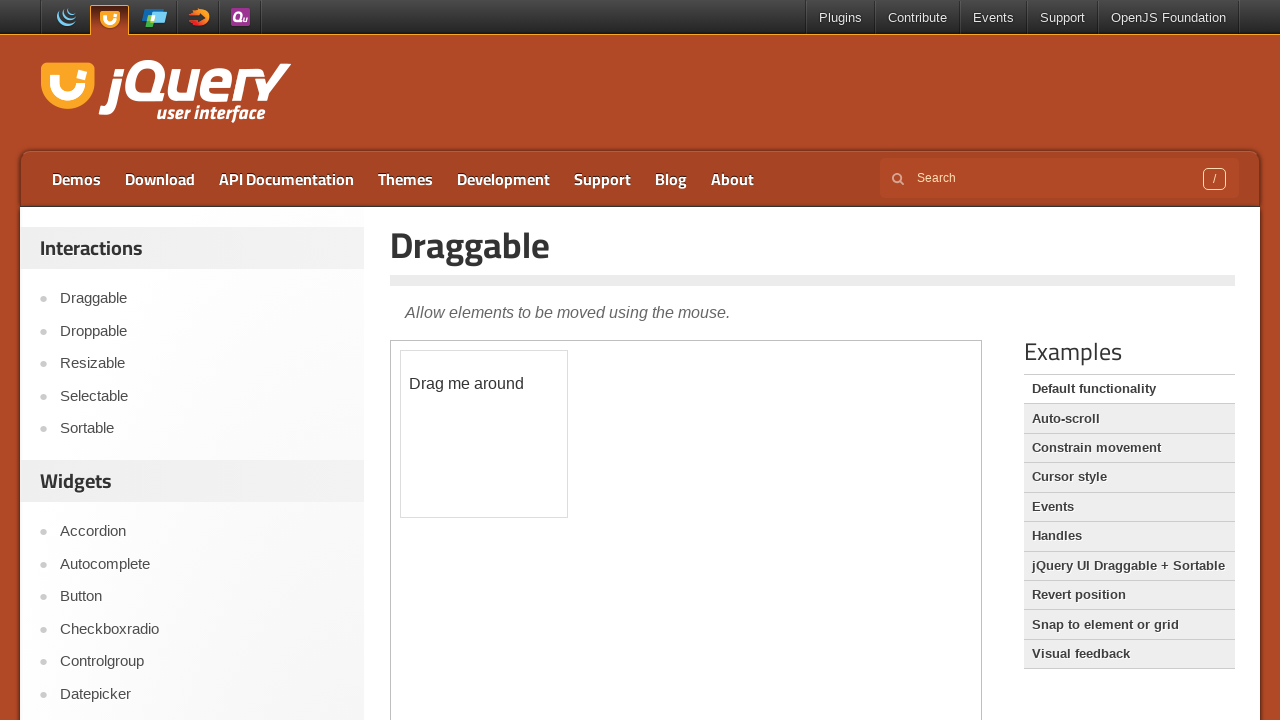

Located the iframe containing the draggable demo
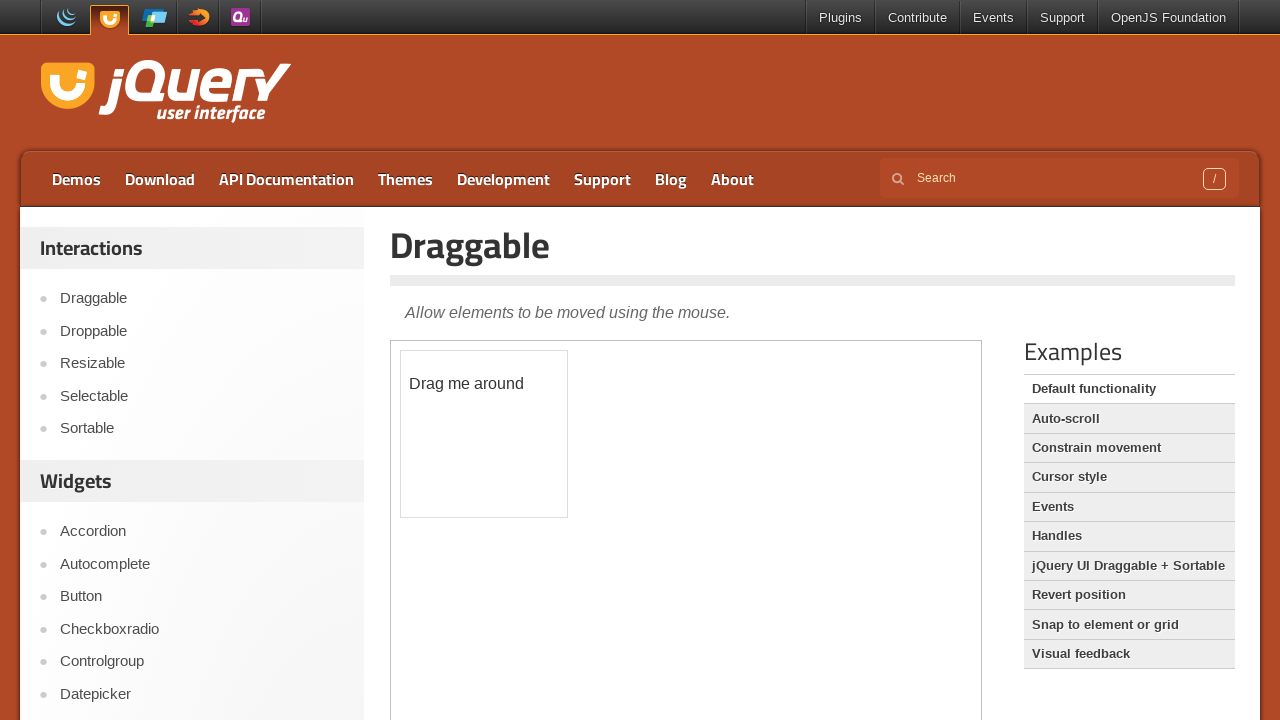

Located the draggable element with ID 'draggable'
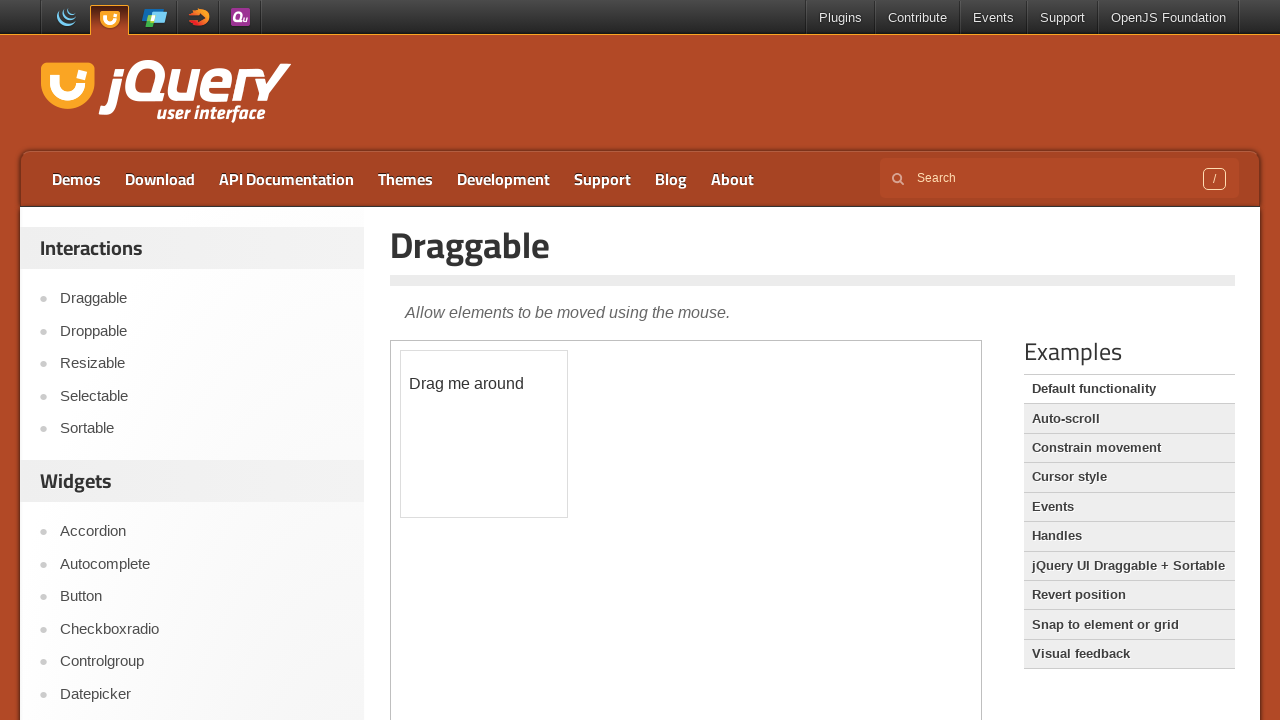

Dragged the draggable element 100 pixels right and 100 pixels down at (501, 451)
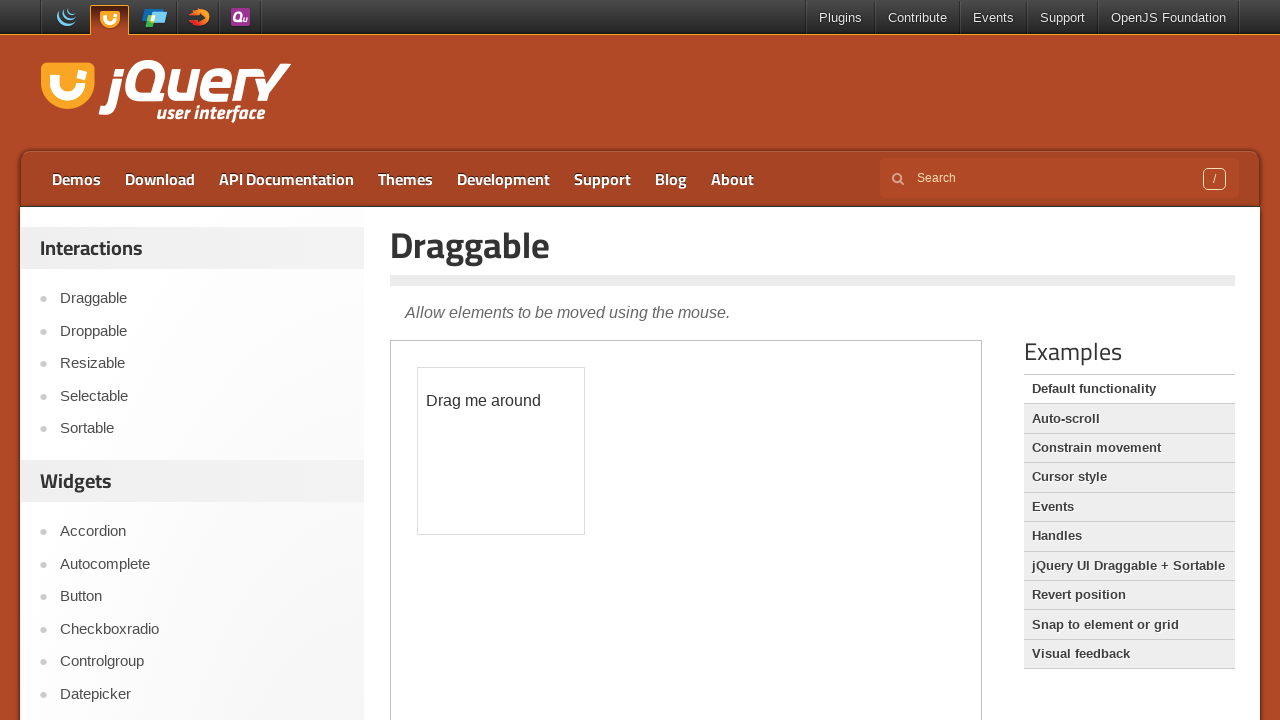

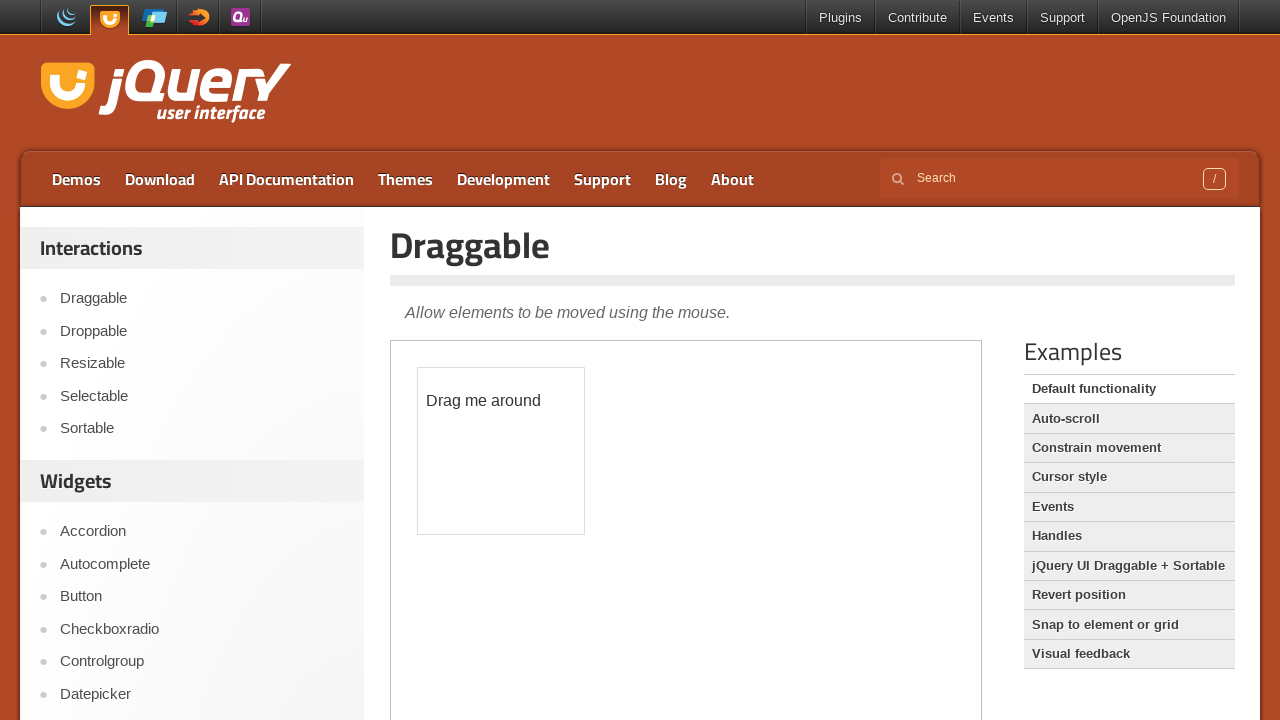